Navigates to a Selenium test page and clicks the JavaScript exception button to trigger a JS error

Starting URL: https://www.selenium.dev/selenium/web/bidi/logEntryAdded.html

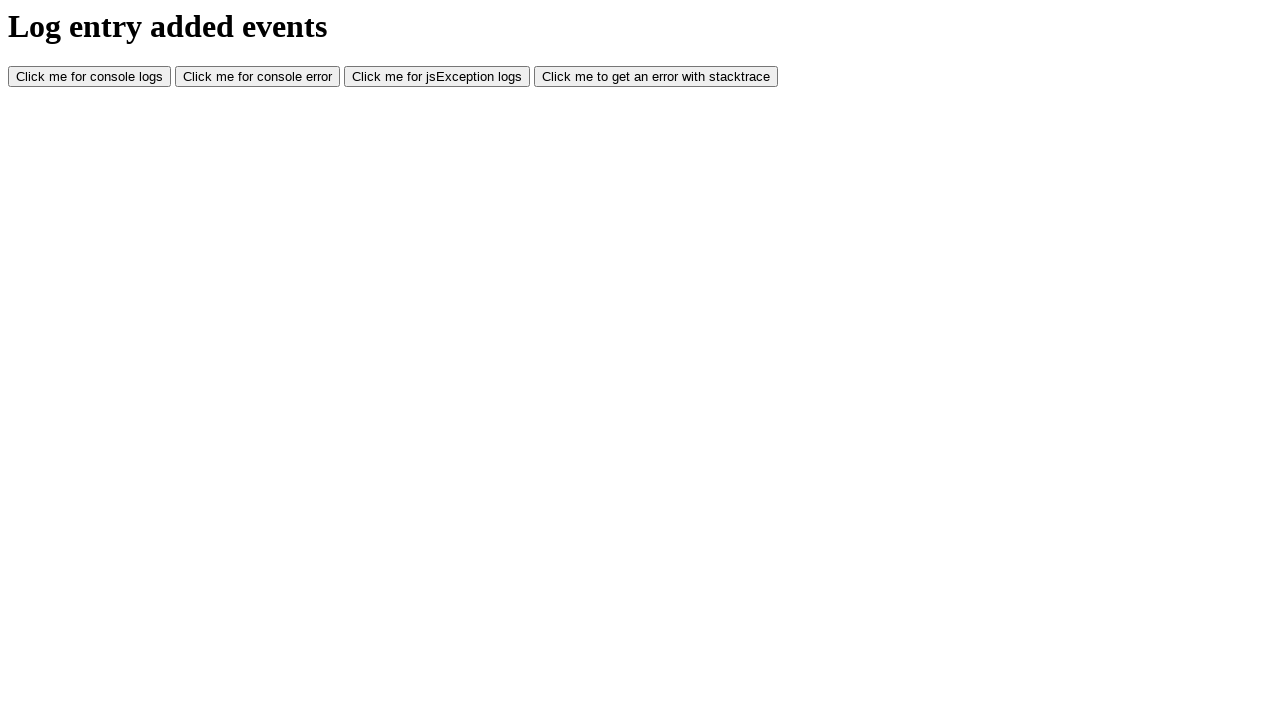

Navigated to Selenium test page for JavaScript log entry test
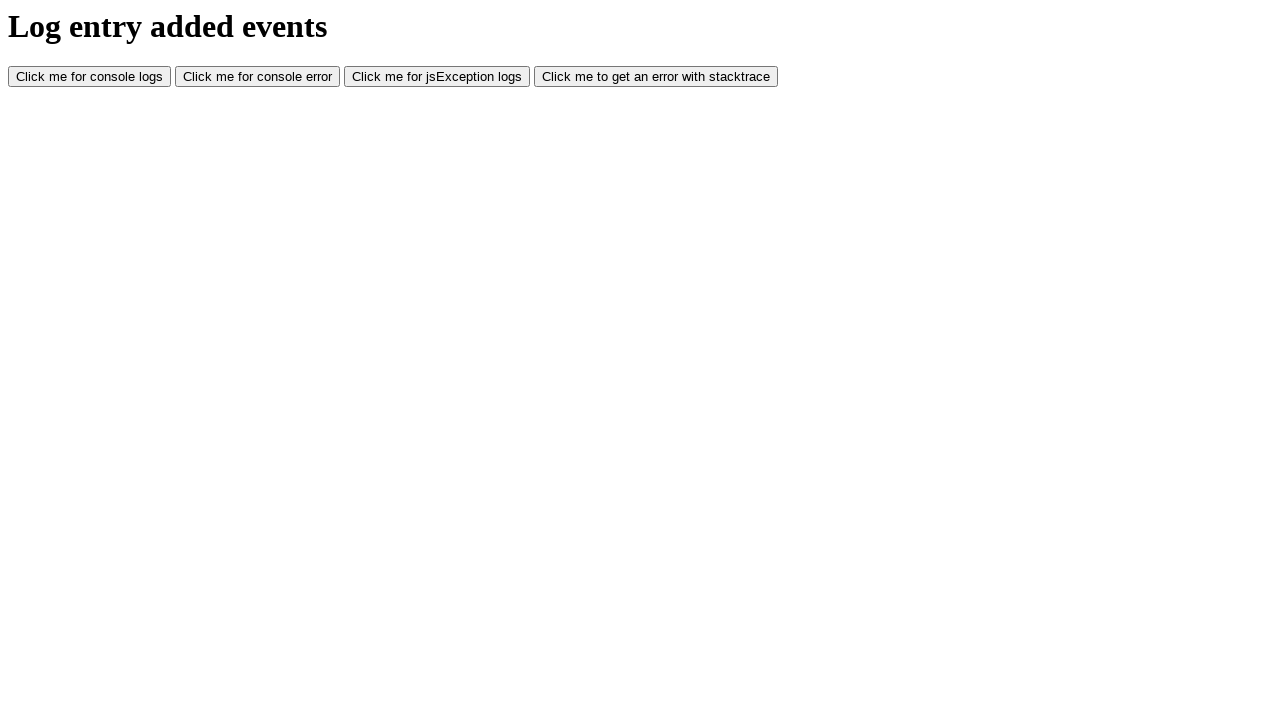

Clicked JavaScript exception button to trigger JS error at (437, 77) on xpath=//button[@id='jsException']
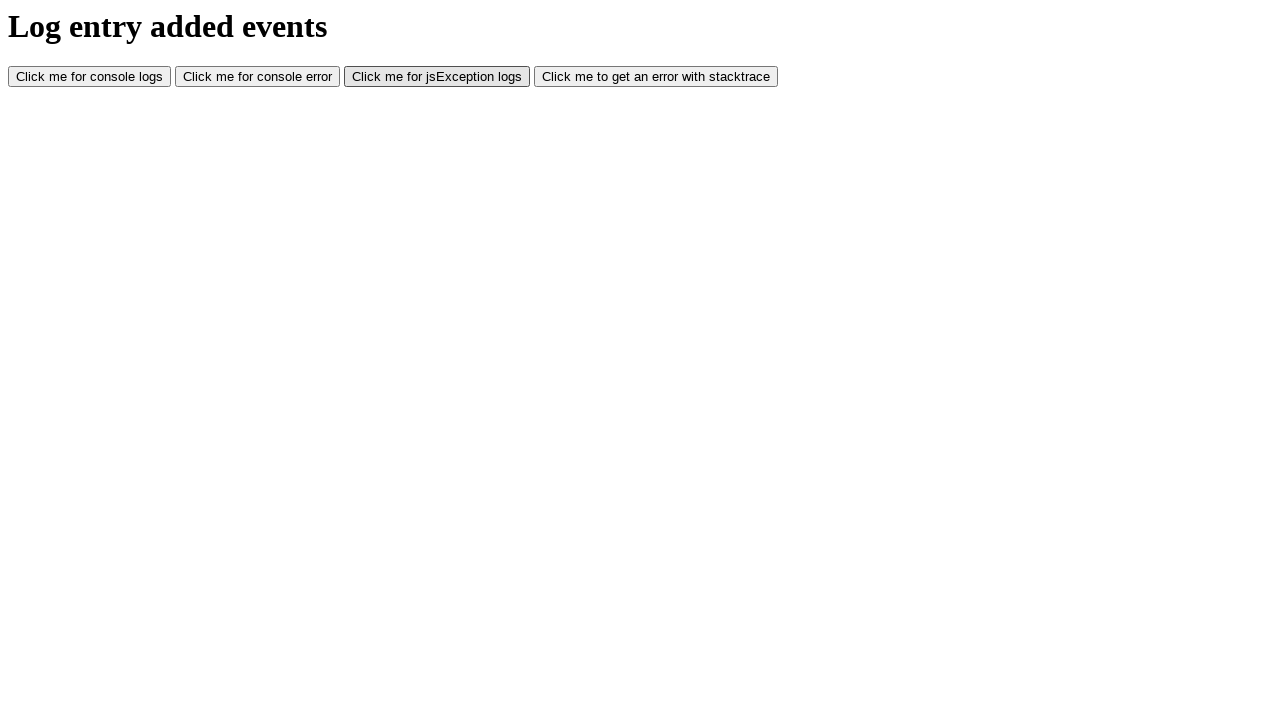

Waited for JavaScript exception to trigger
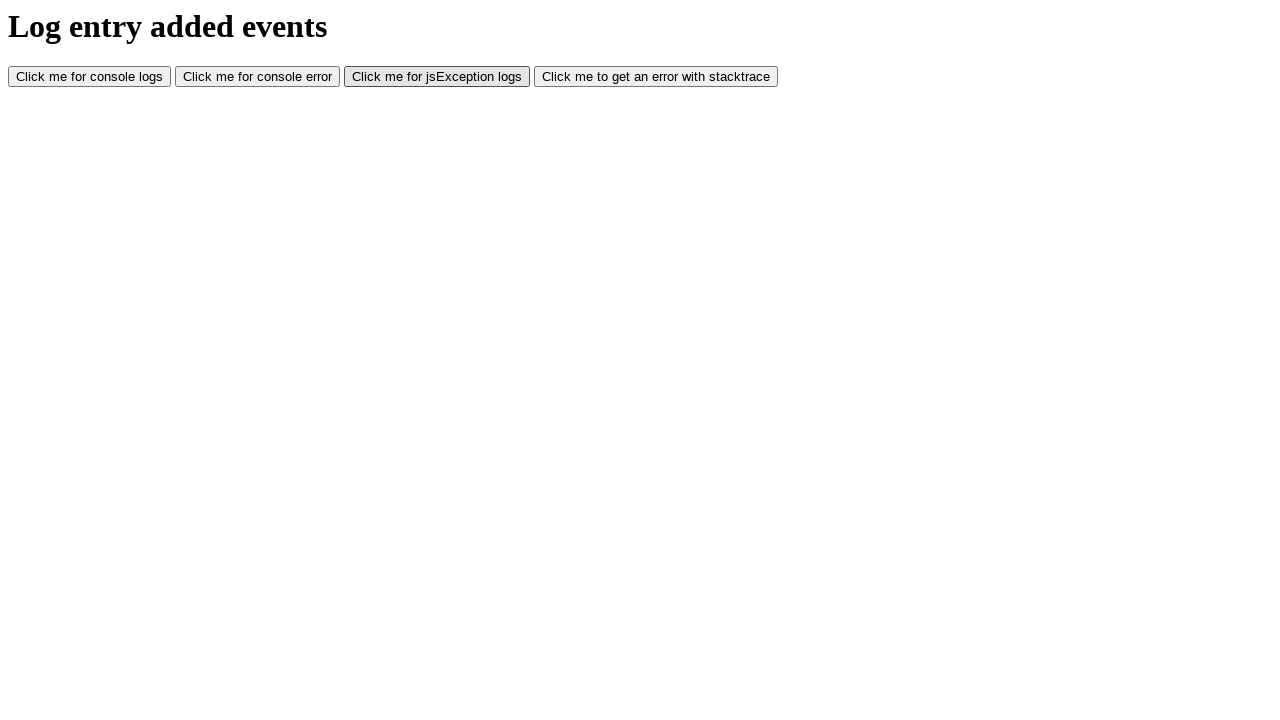

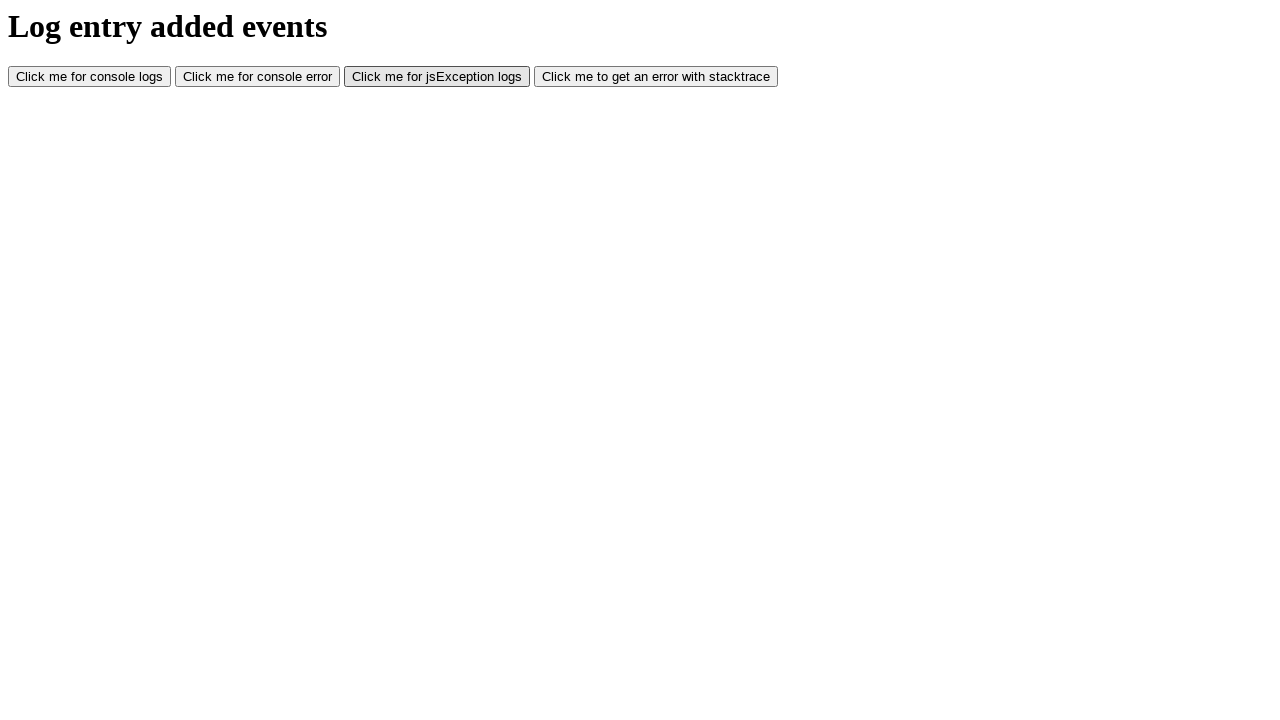